Tests jQuery UI datepicker widget by opening the date picker and selecting the current date

Starting URL: https://jqueryui.com/datepicker/

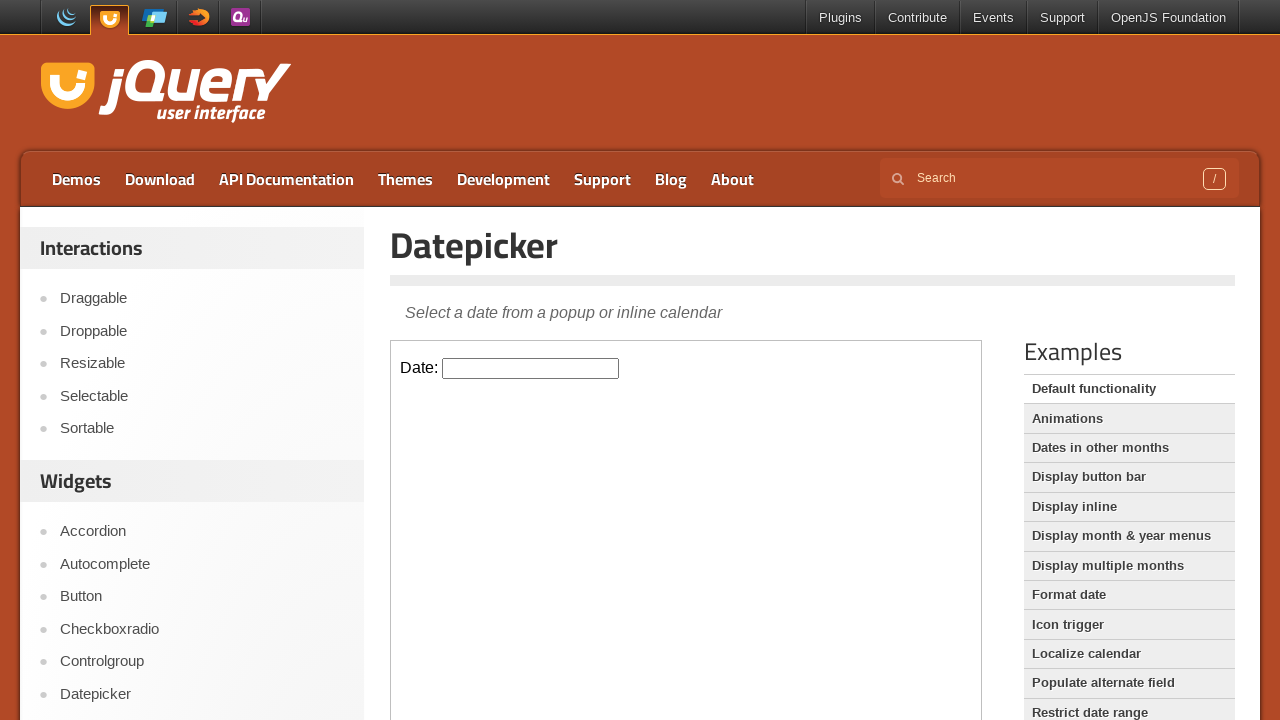

Located the demo iframe containing the datepicker
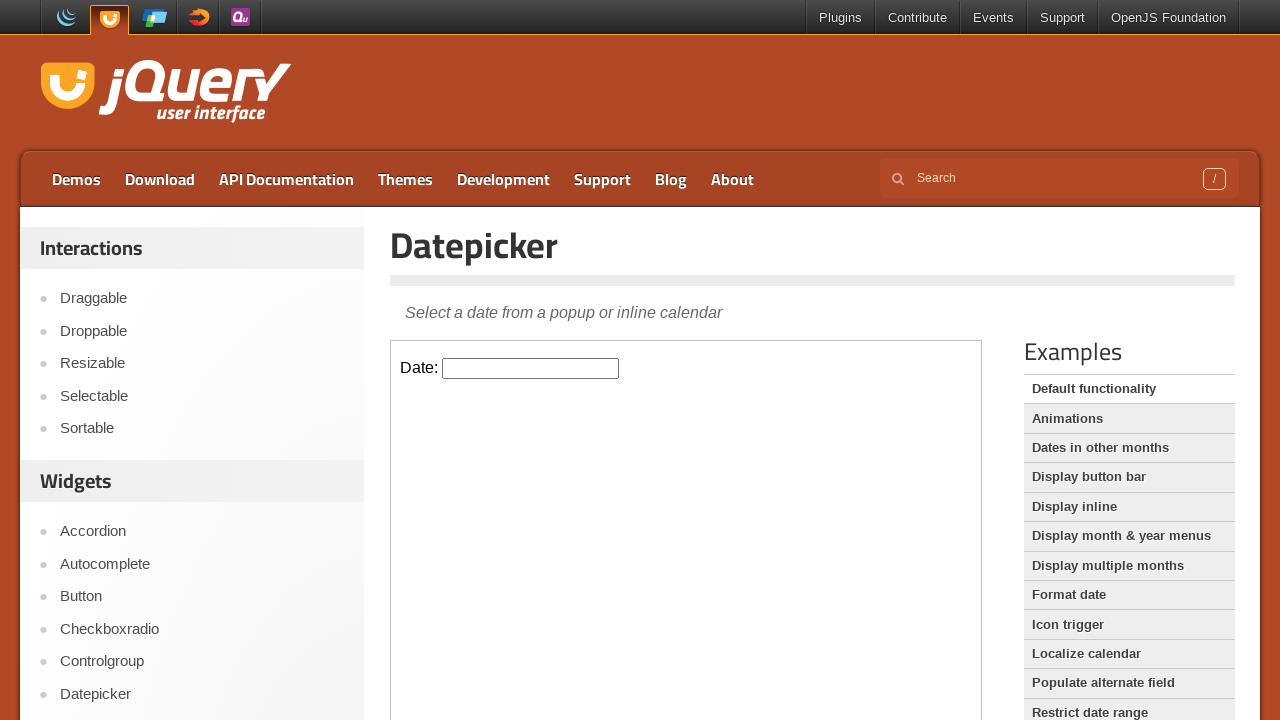

Clicked on the date input field to open the datepicker at (531, 368) on .demo-frame >> internal:control=enter-frame >> .hasDatepicker
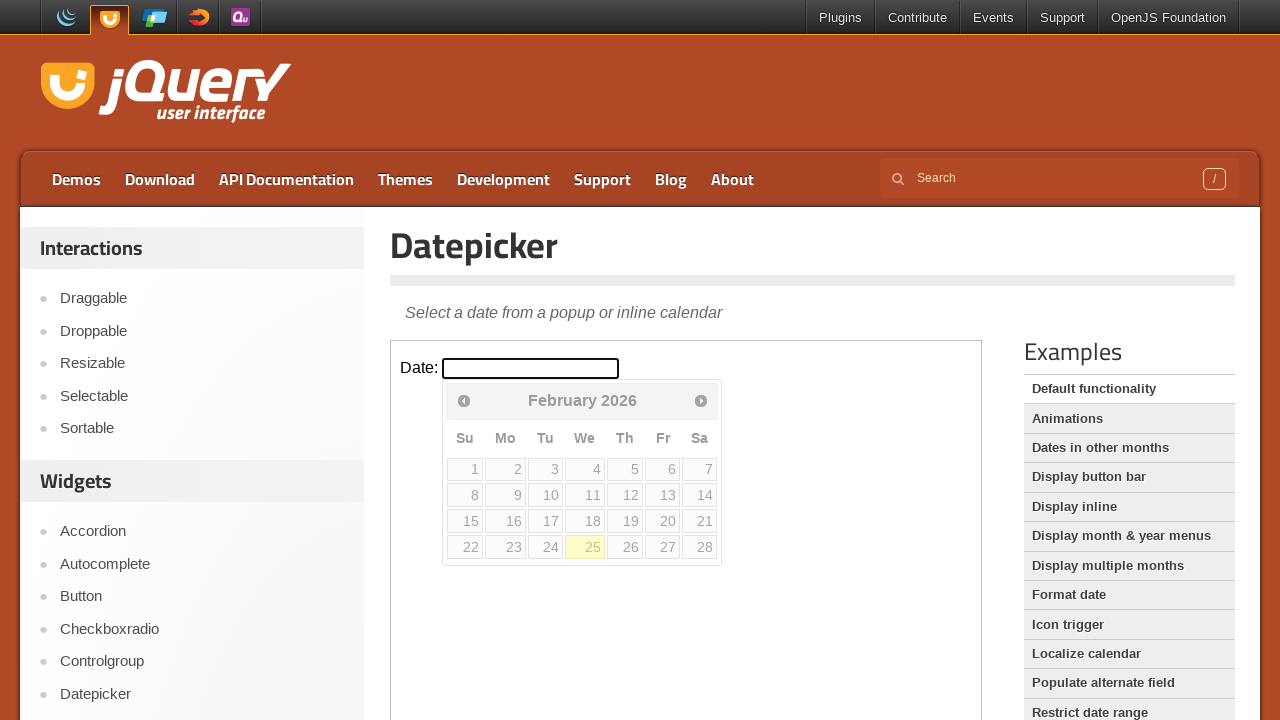

Retrieved current day of month: 25
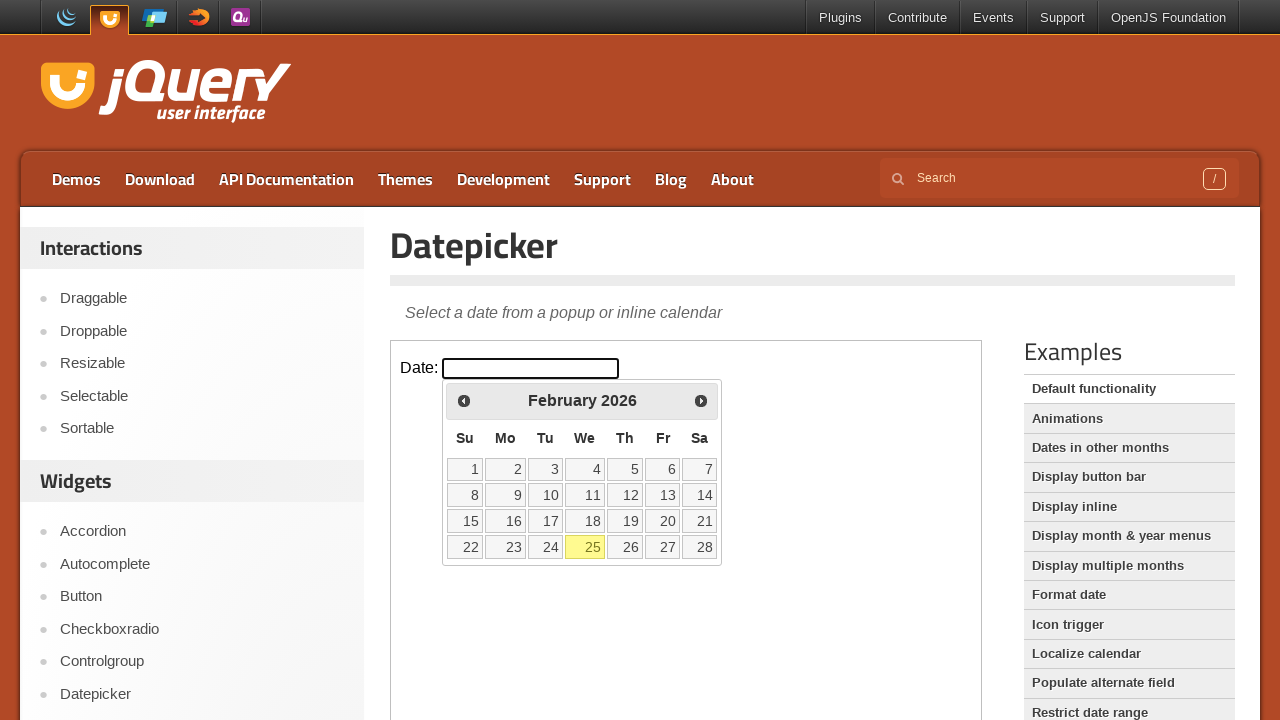

Selected current date (25) from the calendar at (585, 547) on .demo-frame >> internal:control=enter-frame >> .ui-state-default >> internal:has
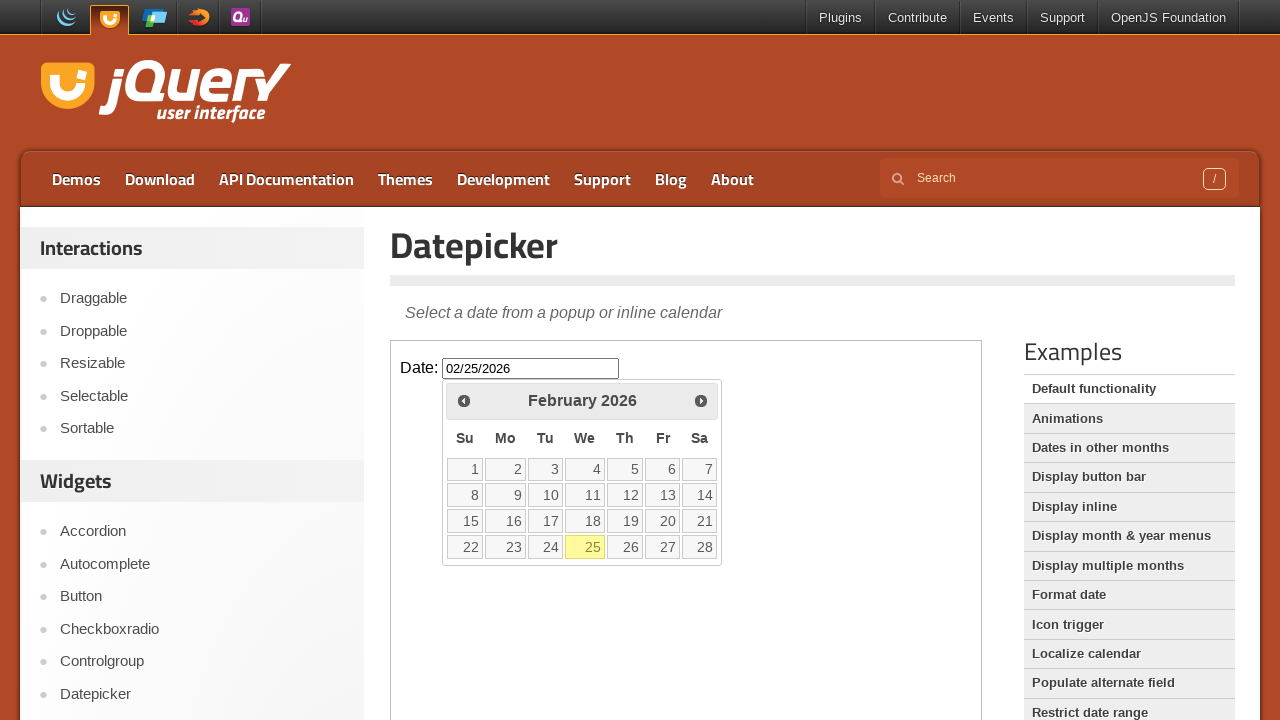

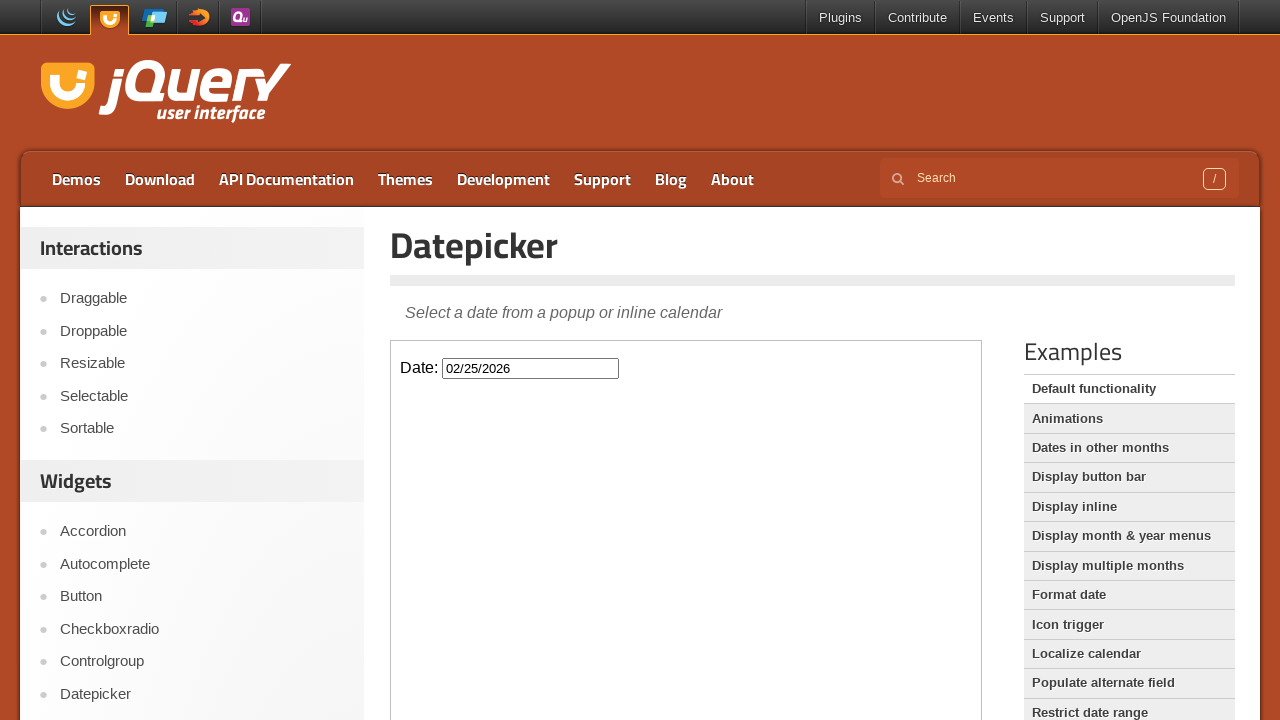